Tests multi-select dropdown functionality by clicking on the dropdown input and selecting multiple options (Books, Movies/Music/Games, Health & Beauty), then verifies the selections are displayed correctly.

Starting URL: https://www.tutorialspoint.com/selenium/practice/select-menu.php

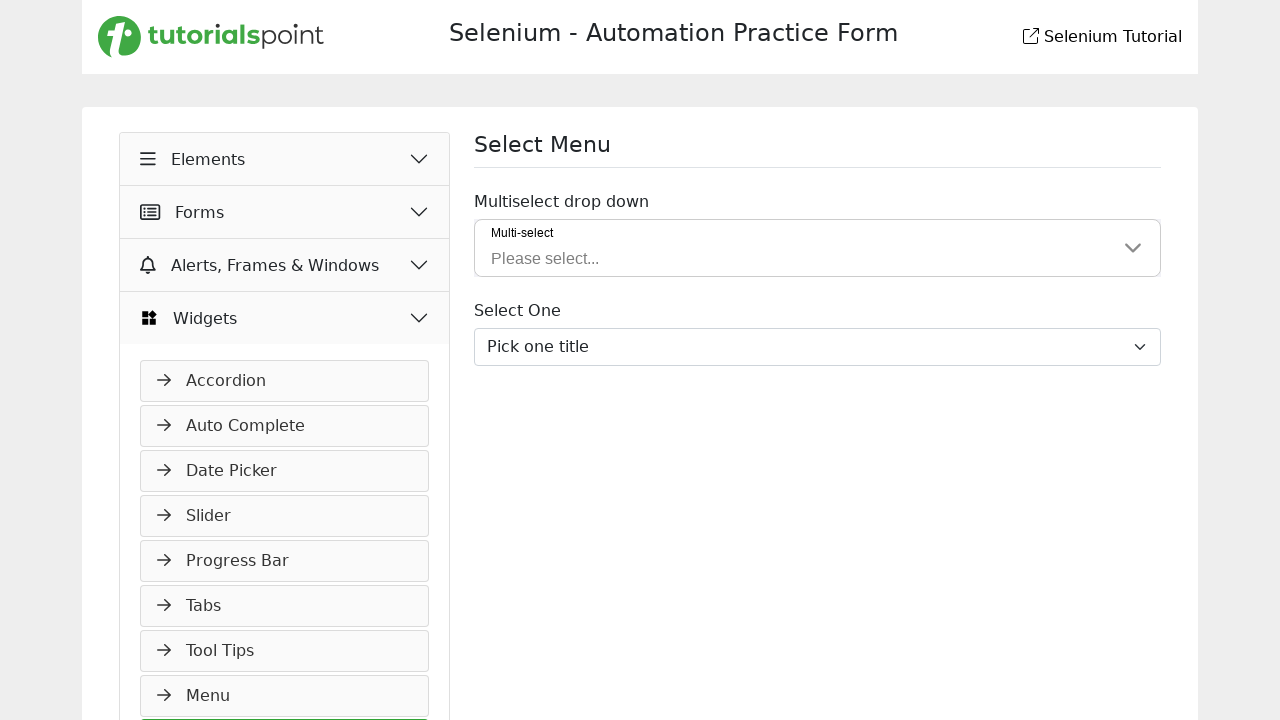

Clicked multi-select dropdown input using JavaScript evaluation
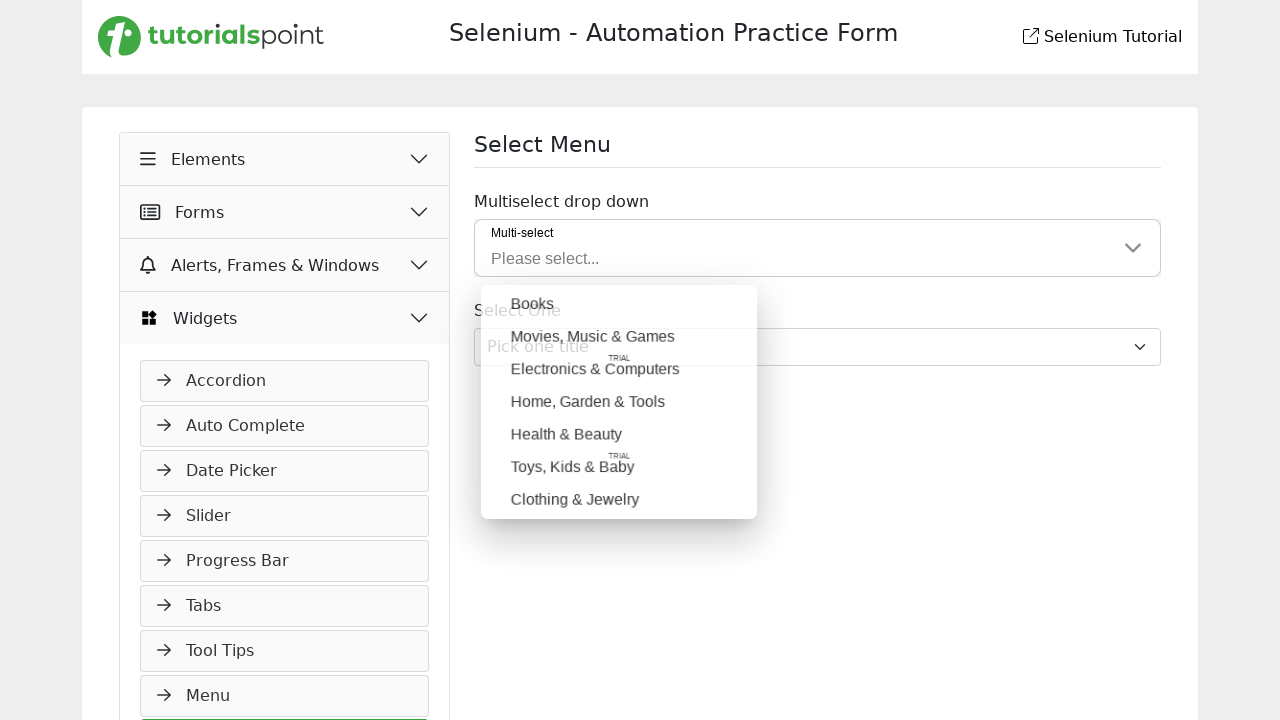

Clicked option 'Books' from dropdown at (619, 300) on //div[text()='Books']
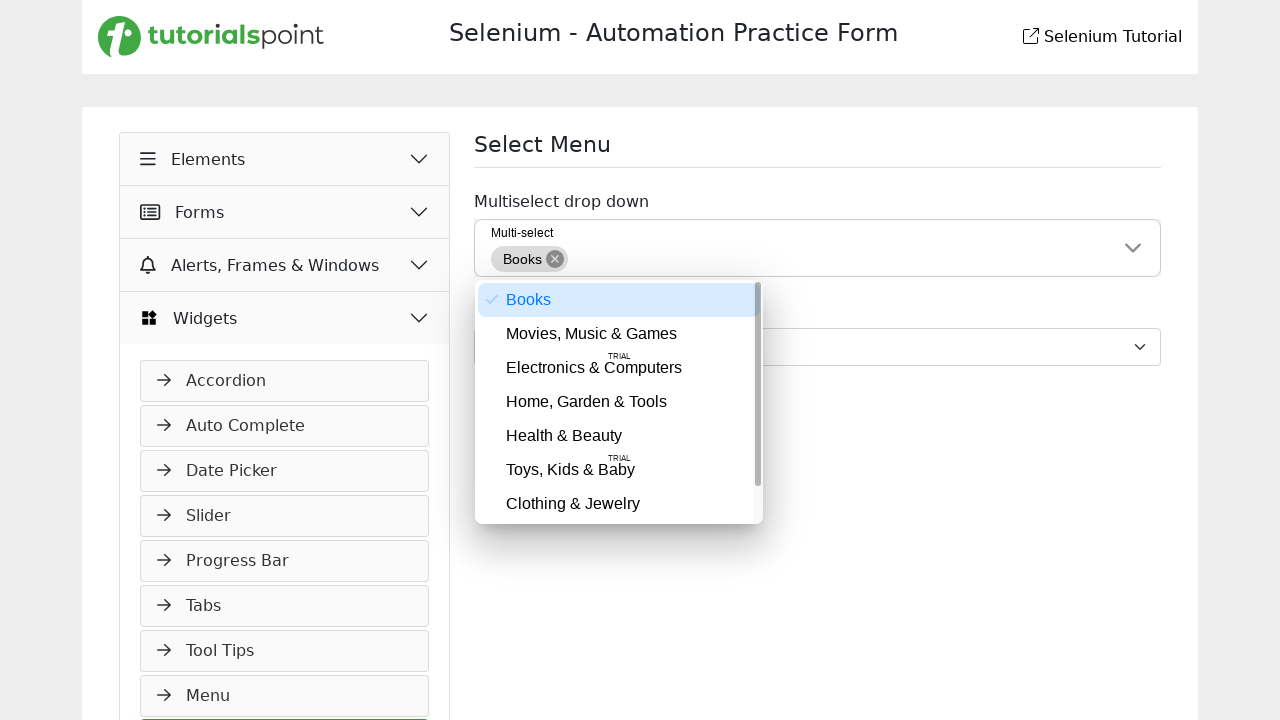

Waited 500ms after selecting 'Books'
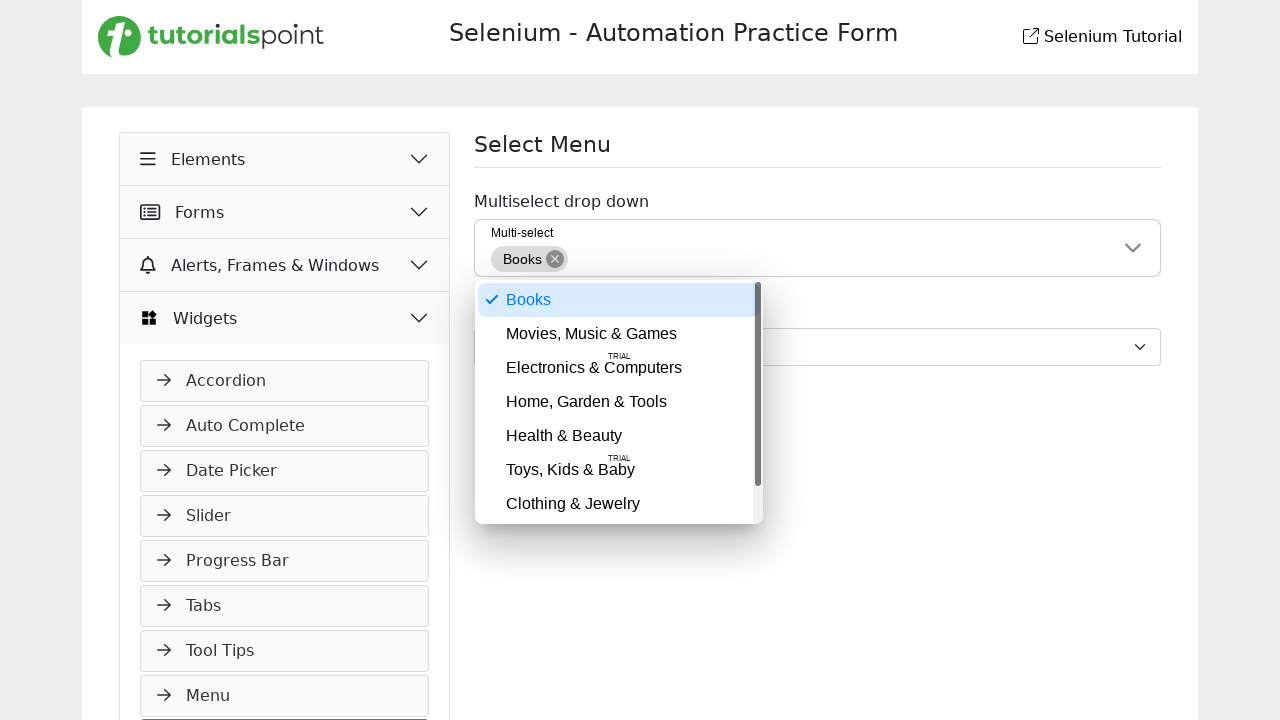

Clicked option 'Movies, Music & Games' from dropdown at (619, 334) on //div[text()='Movies, Music & Games']
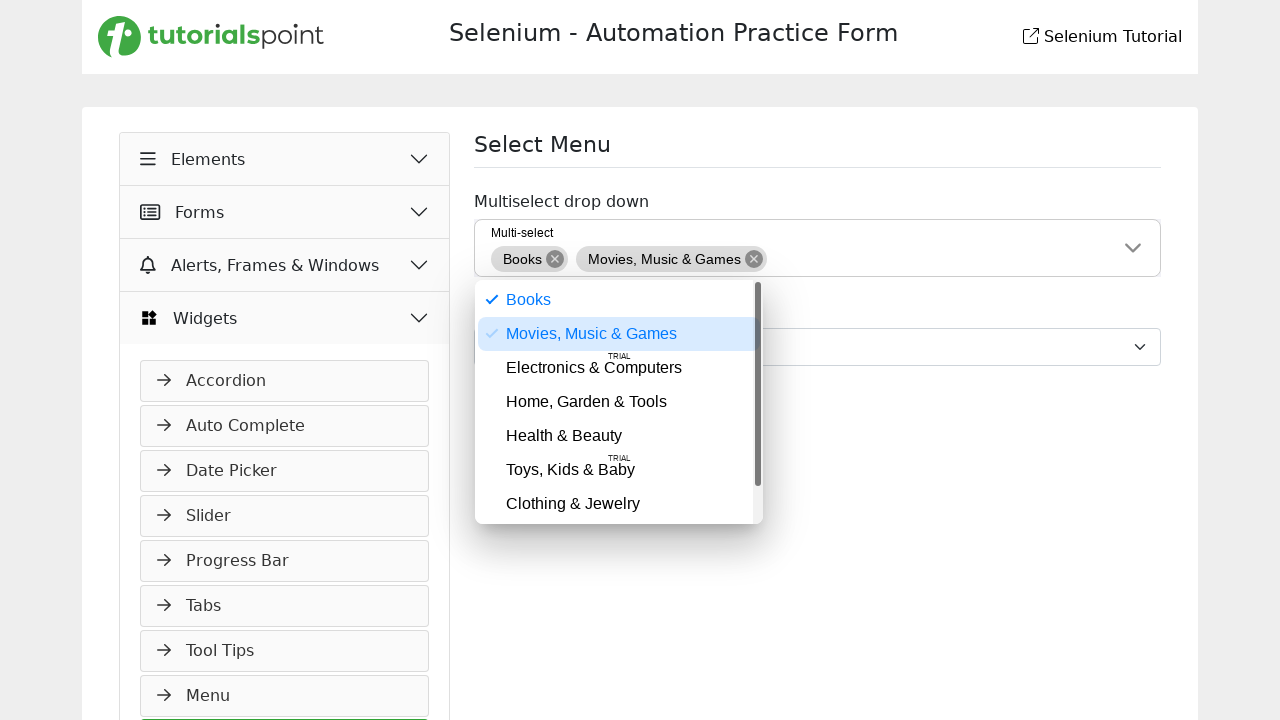

Waited 500ms after selecting 'Movies, Music & Games'
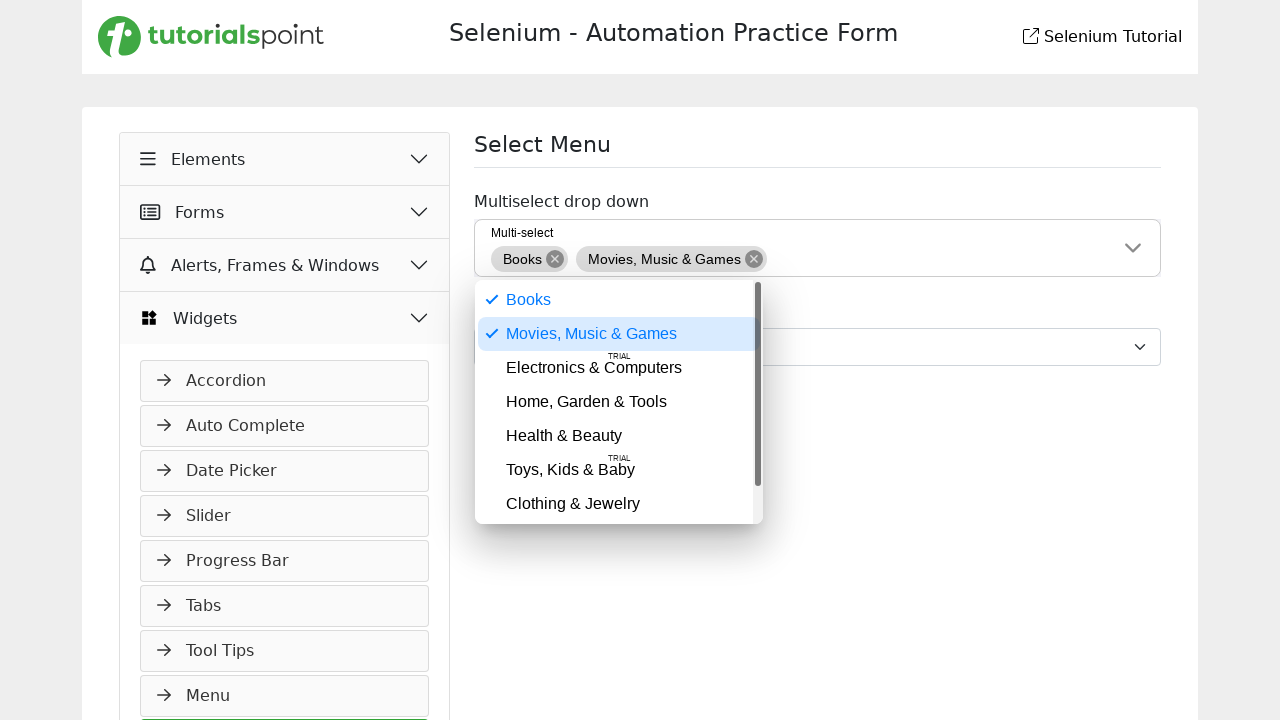

Clicked option 'Health & Beauty' from dropdown at (619, 436) on //div[text()='Health & Beauty']
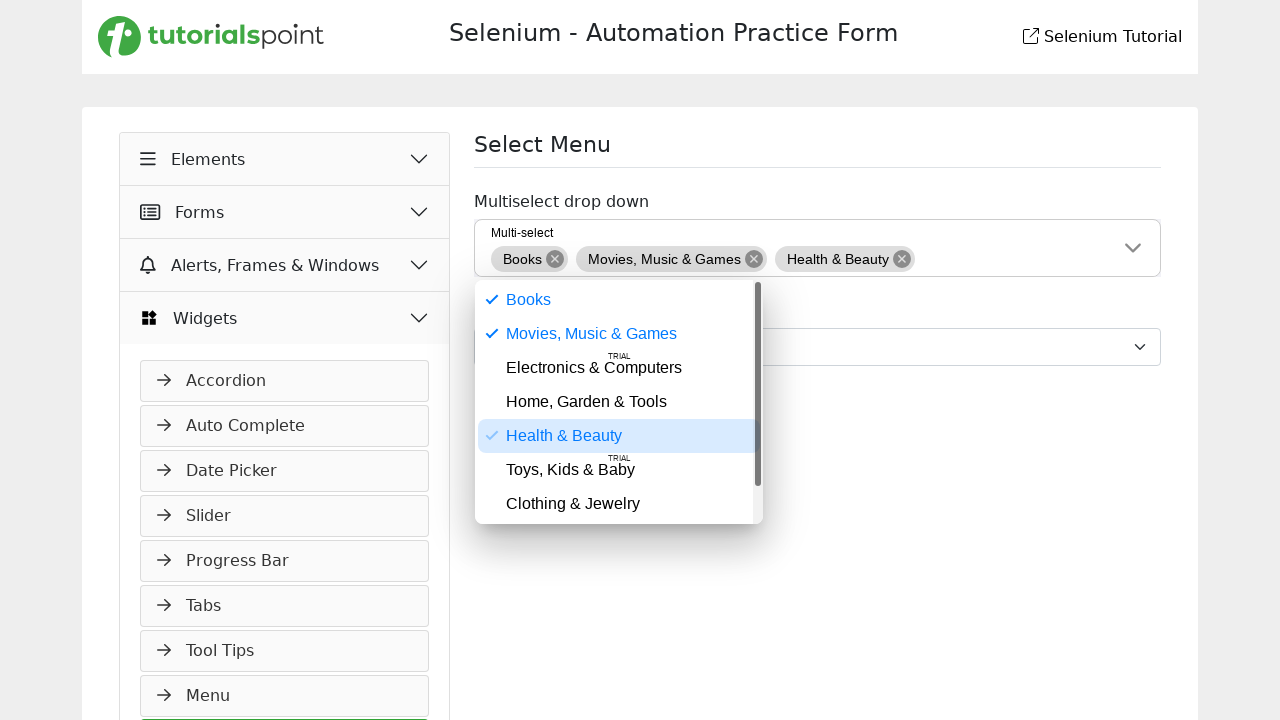

Waited 500ms after selecting 'Health & Beauty'
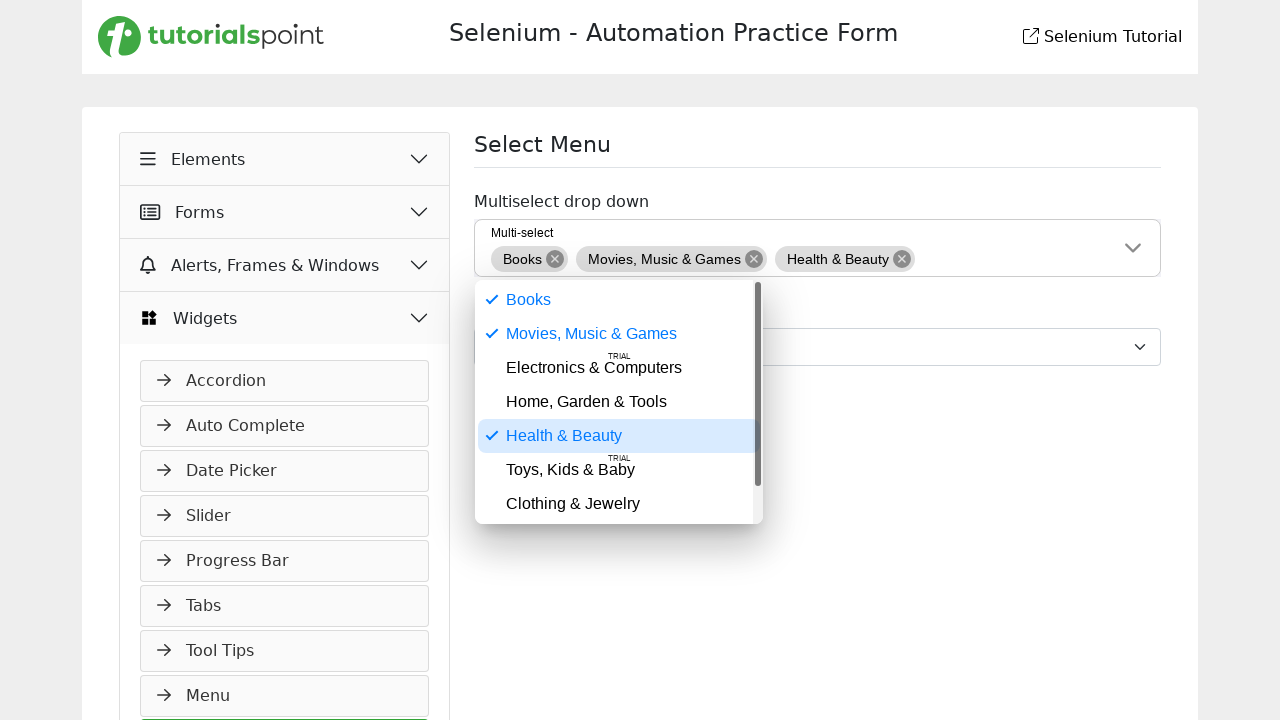

Selected items appeared in the dropdown field
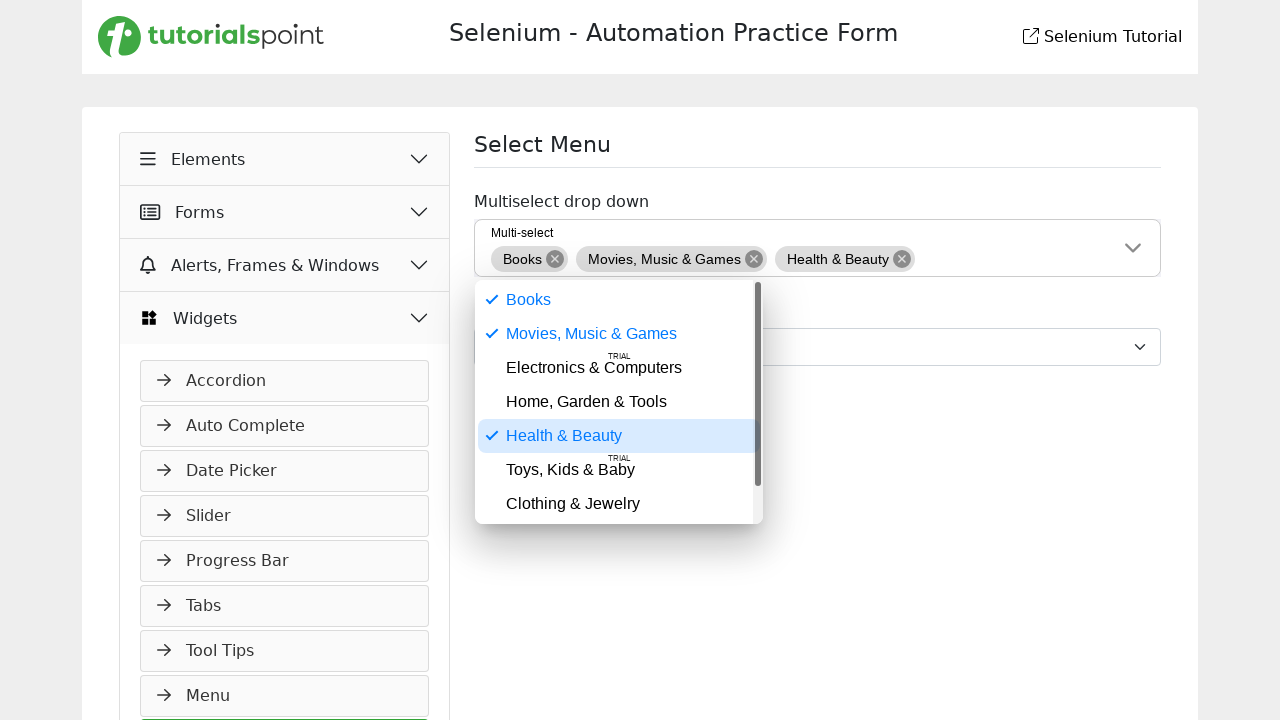

Verified that 'Books' is displayed as a selected tag
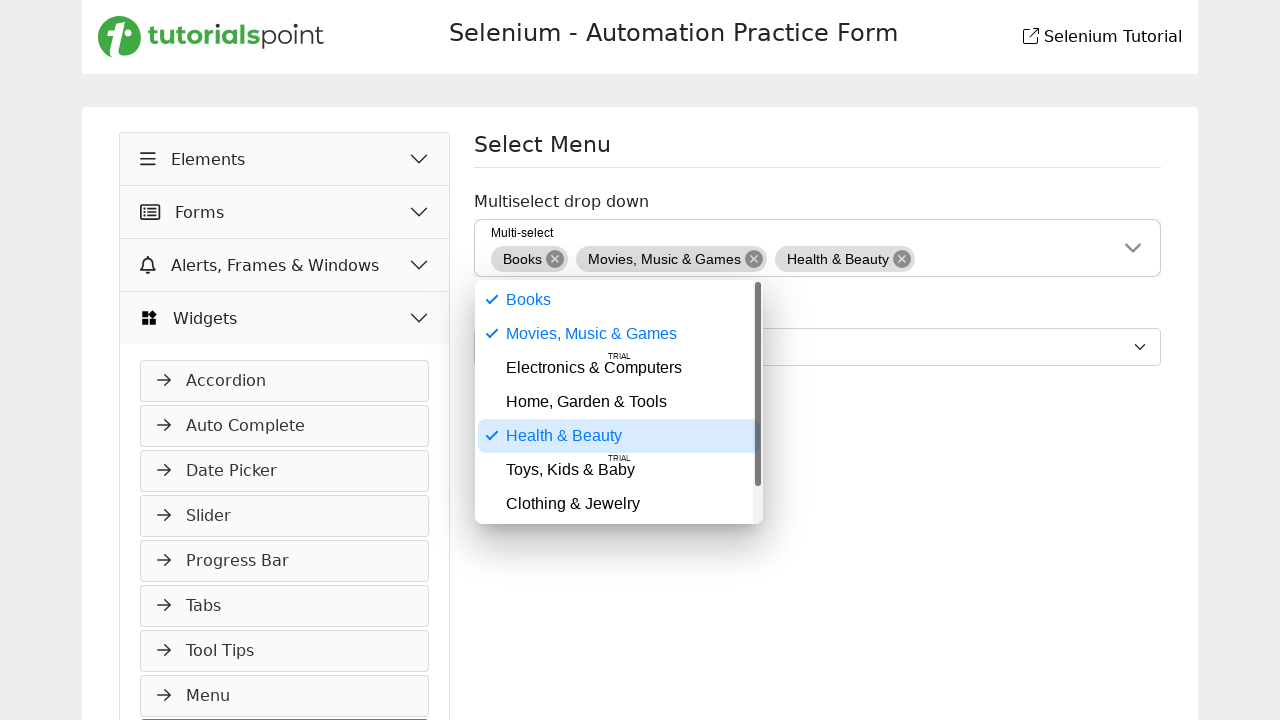

Verified that 'Movies, Music & Games' is displayed as a selected tag
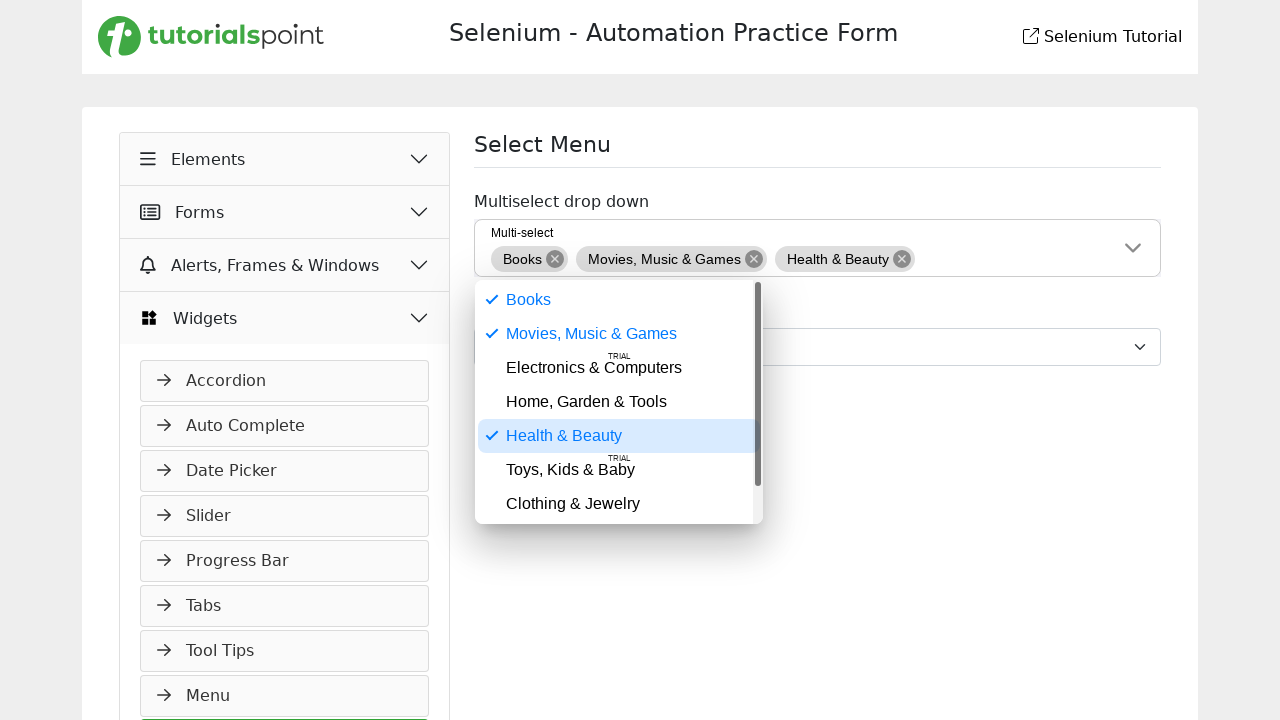

Verified that 'Health & Beauty' is displayed as a selected tag
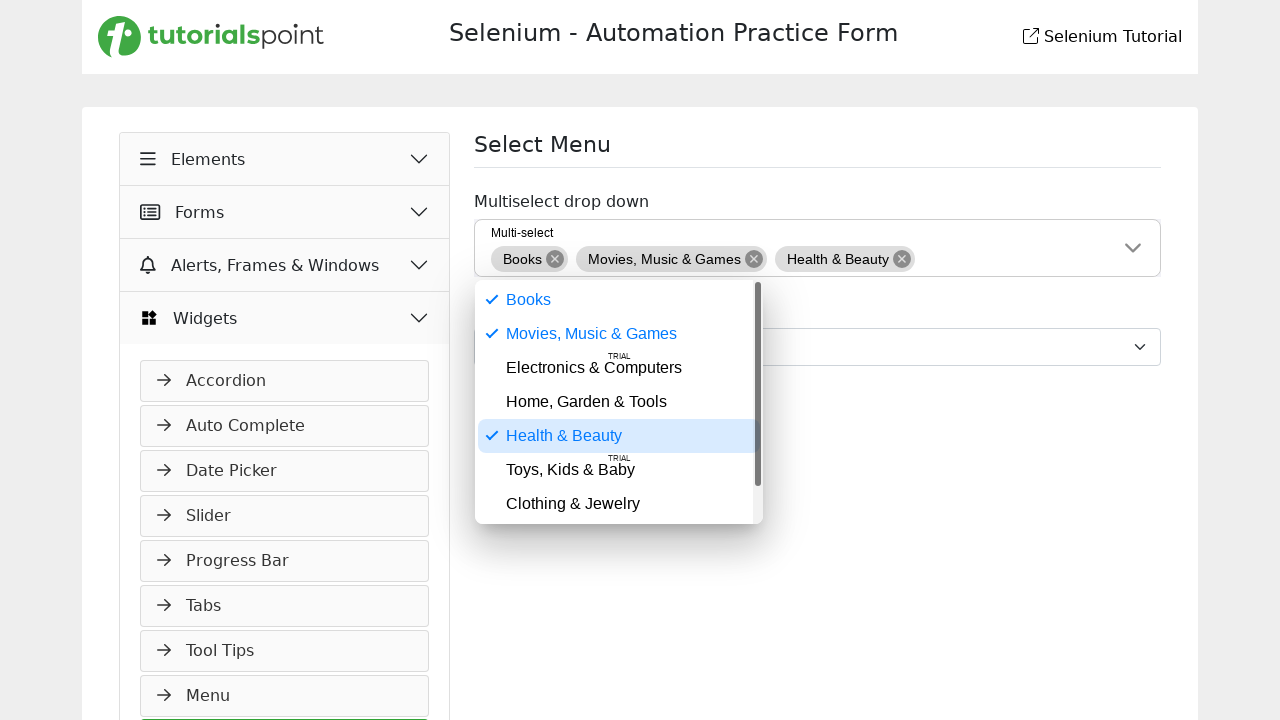

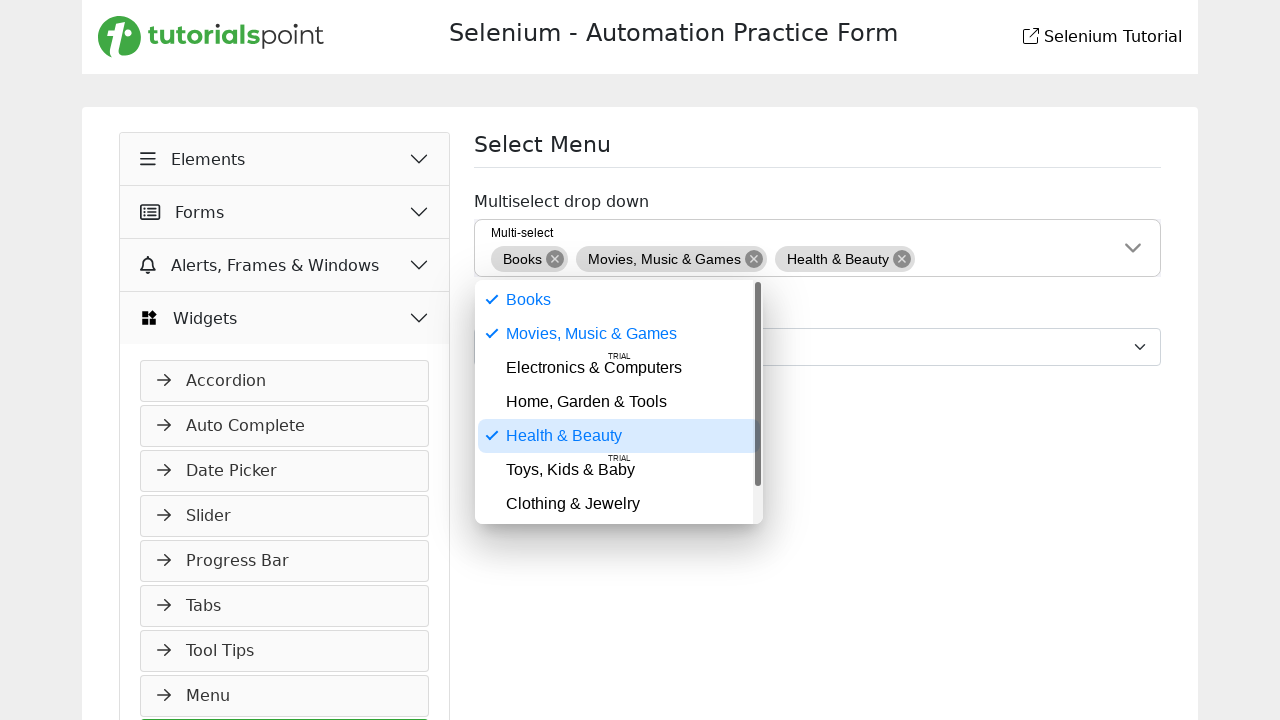